Fills out a complete student registration form with all fields including name, email, gender, phone, date of birth, subjects, hobbies, picture upload, address, state and city, then verifies the submitted data in the results table.

Starting URL: https://demoqa.com/automation-practice-form

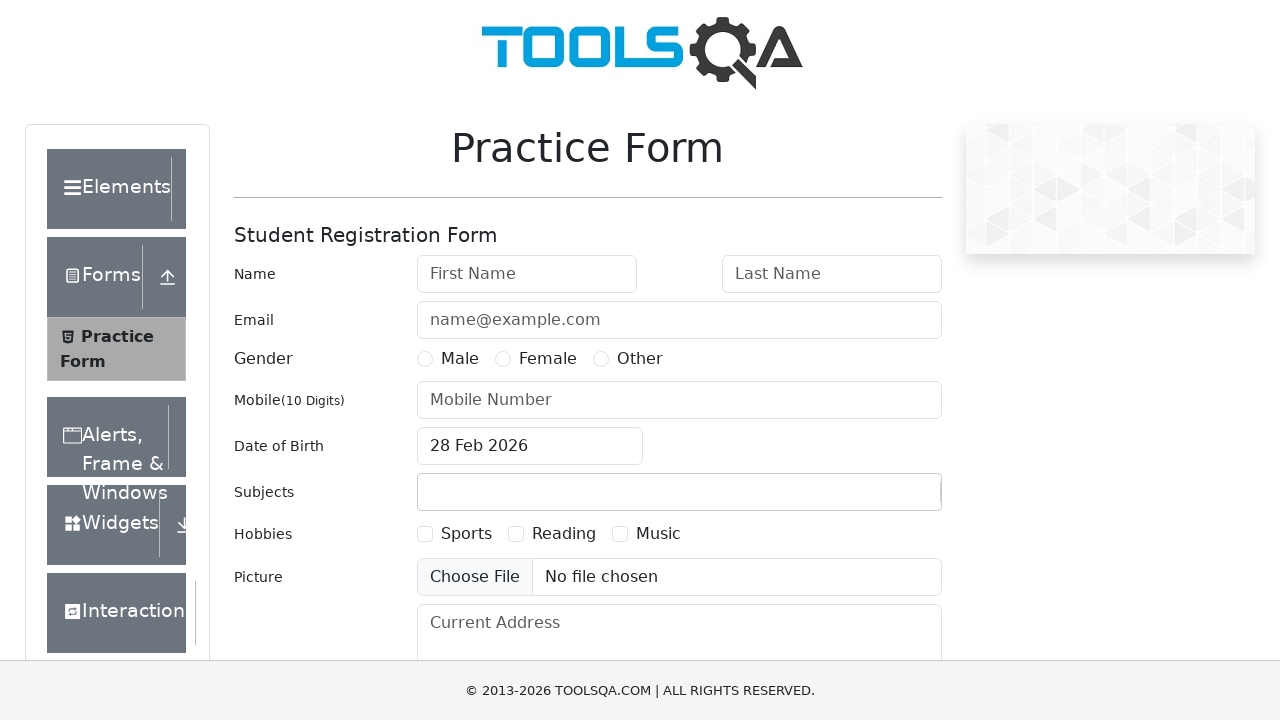

Filled first name field with 'Irina' on #firstName
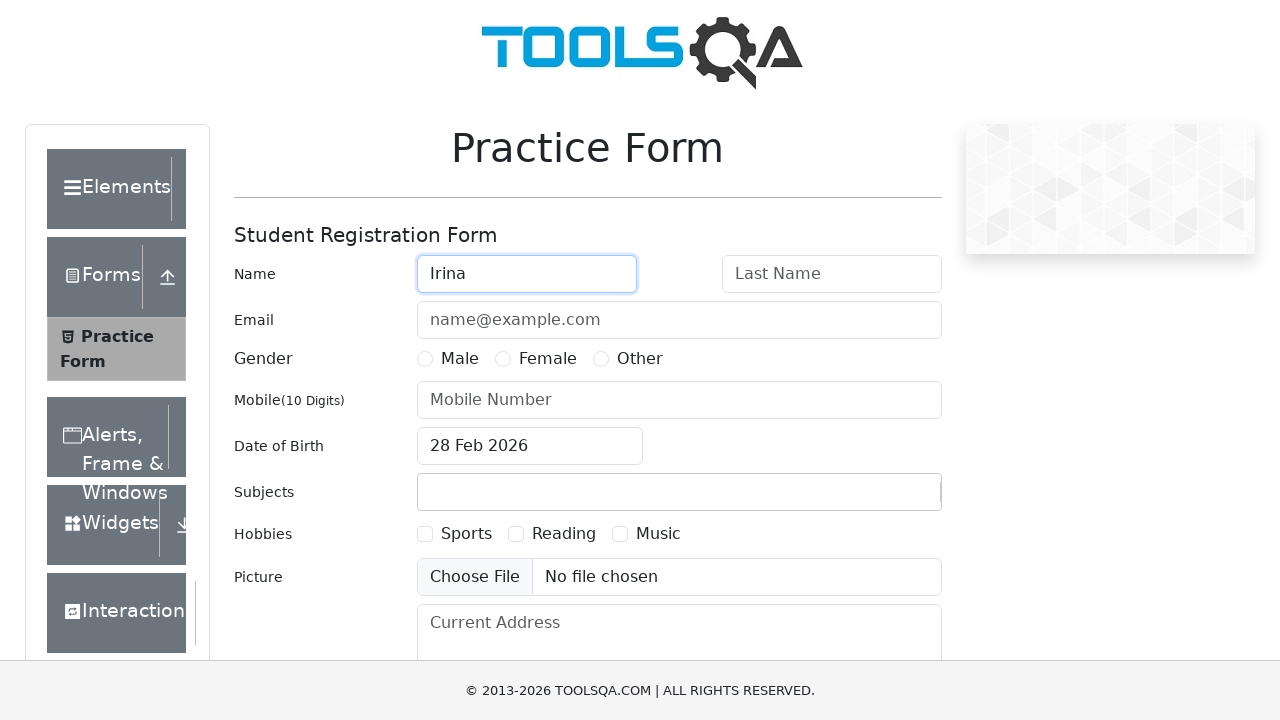

Filled last name field with 'Petrova' on #lastName
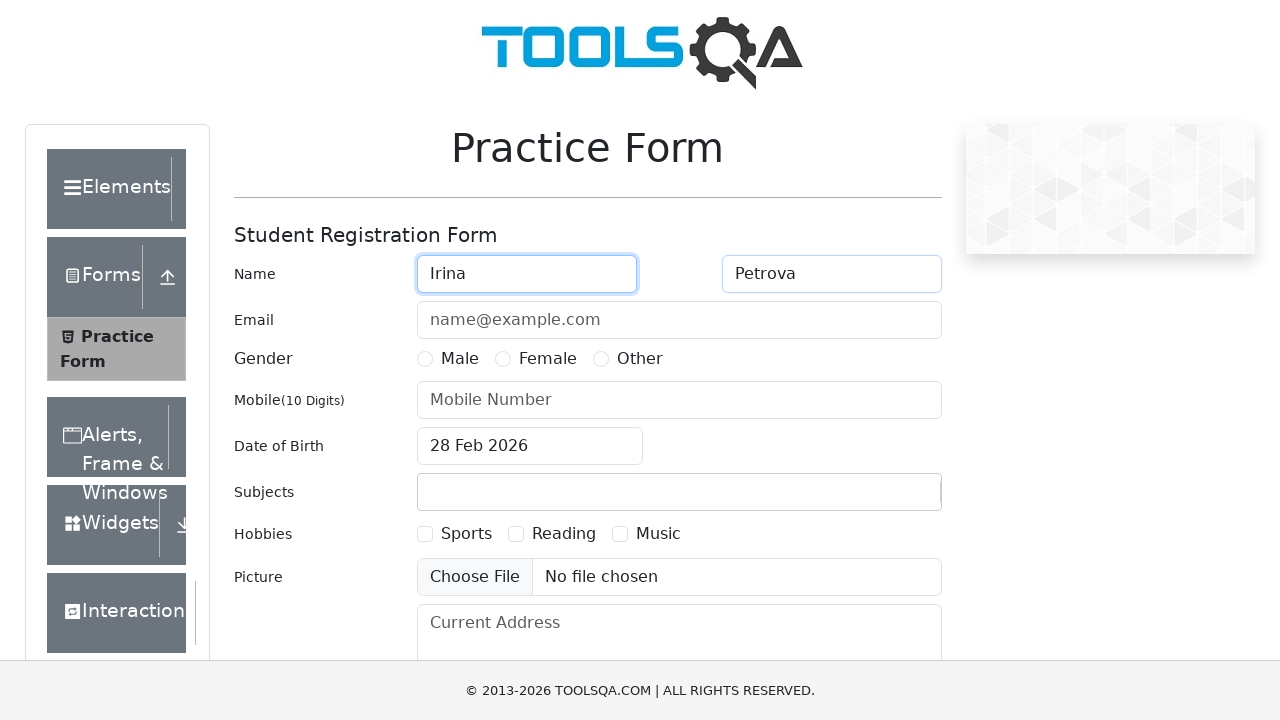

Filled email field with 'ira@ya.ru' on #userEmail
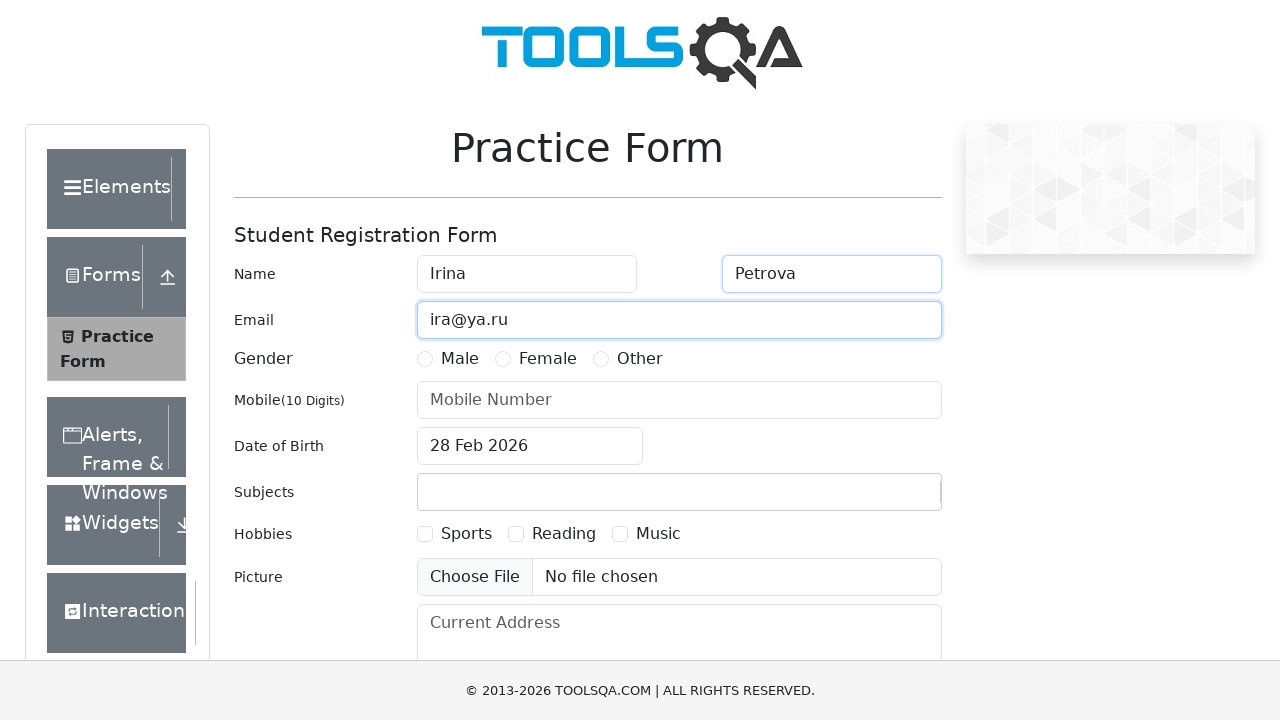

Selected Female gender option at (548, 359) on label[for='gender-radio-2']
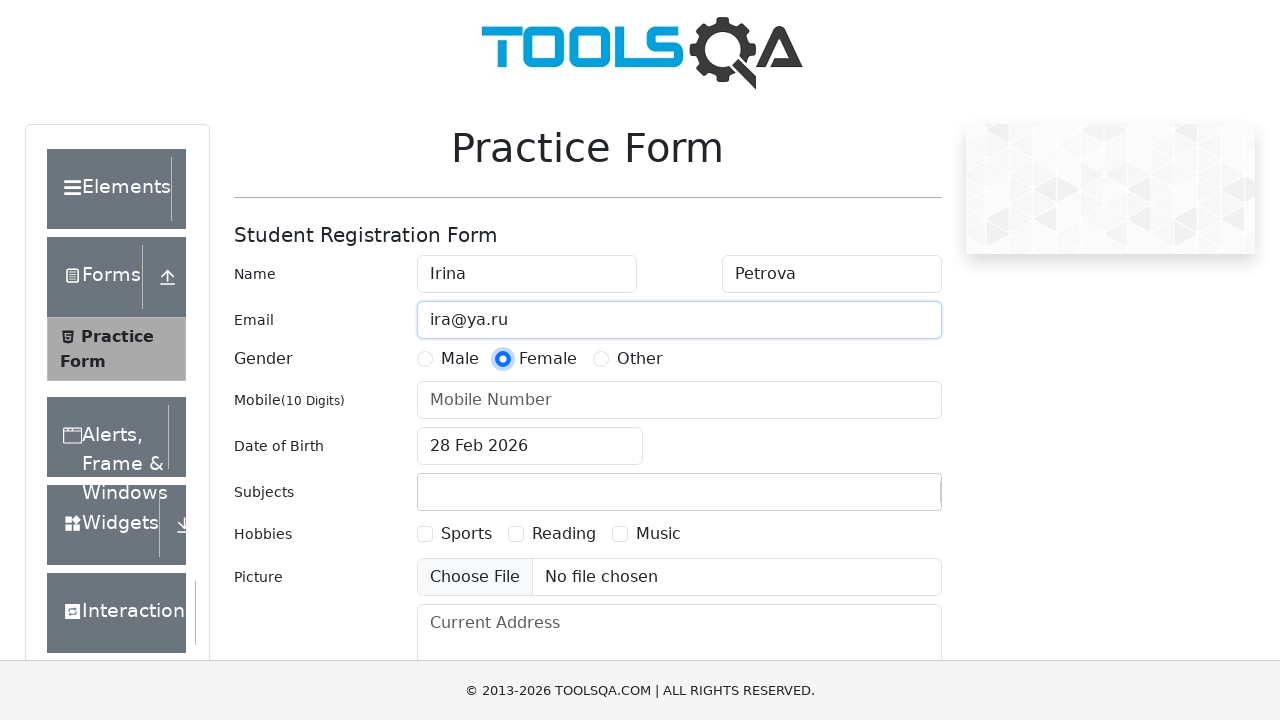

Filled phone number field with '1234567889' on #userNumber
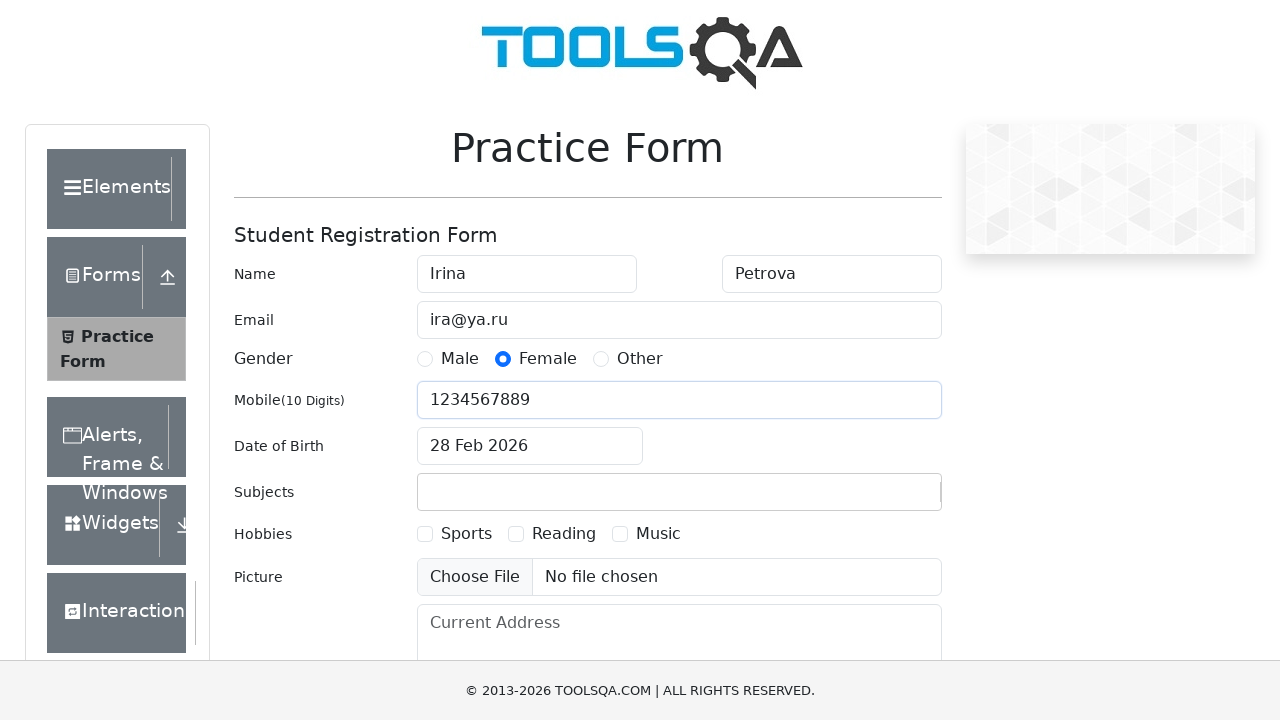

Clicked date of birth input to open calendar at (530, 446) on #dateOfBirthInput
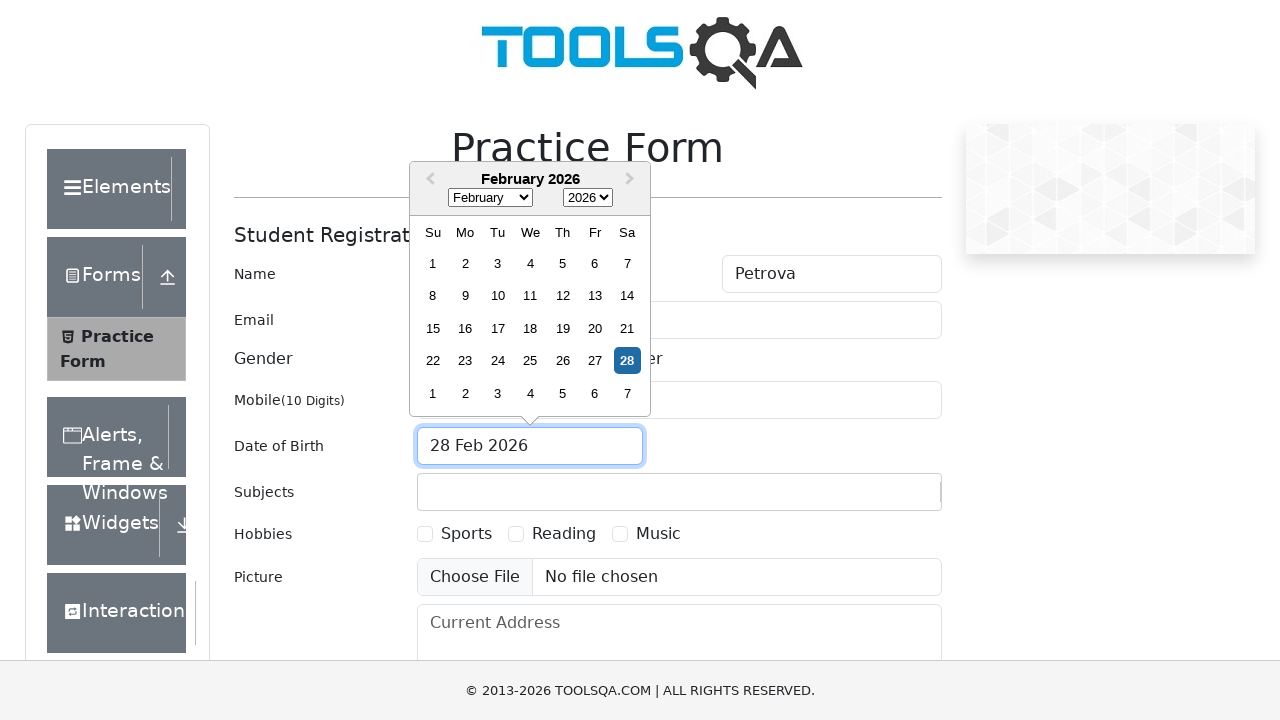

Selected April (month index 3) from date picker on .react-datepicker__month-select
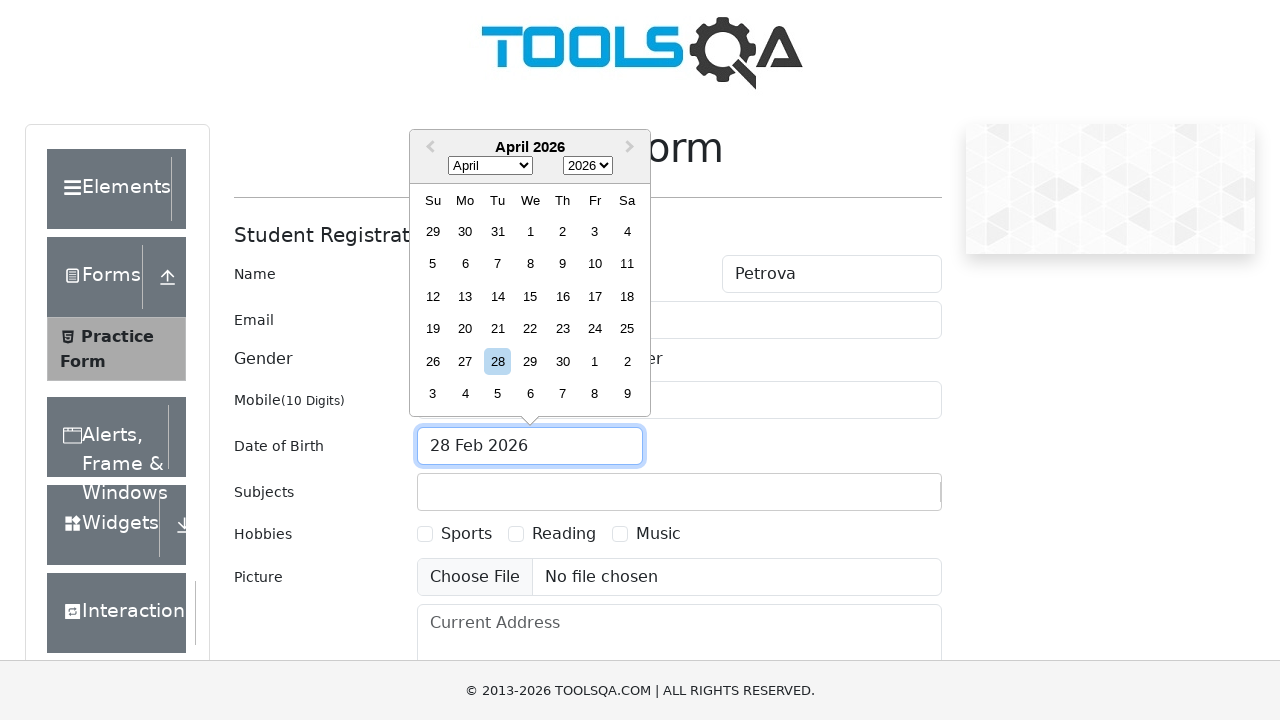

Selected year 1995 from date picker on .react-datepicker__year-select
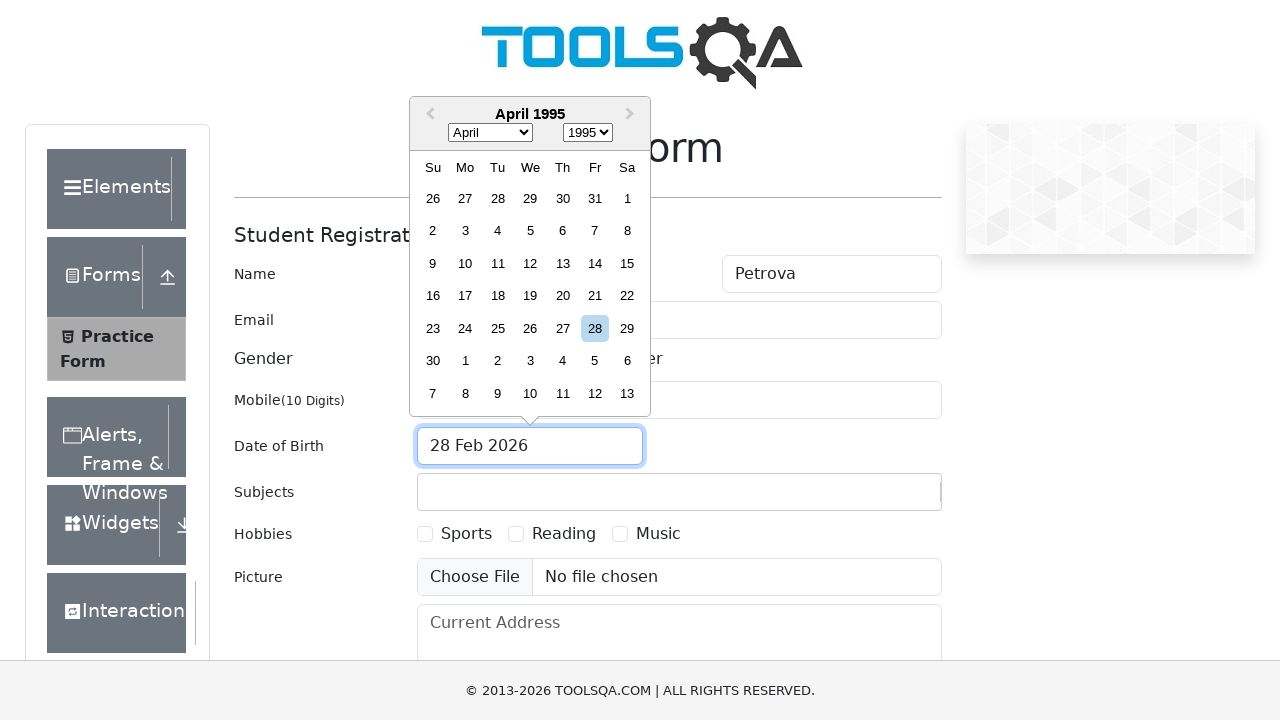

Selected day 15 from date picker at (627, 263) on .react-datepicker__day--015:not(.react-datepicker__day--outside-month)
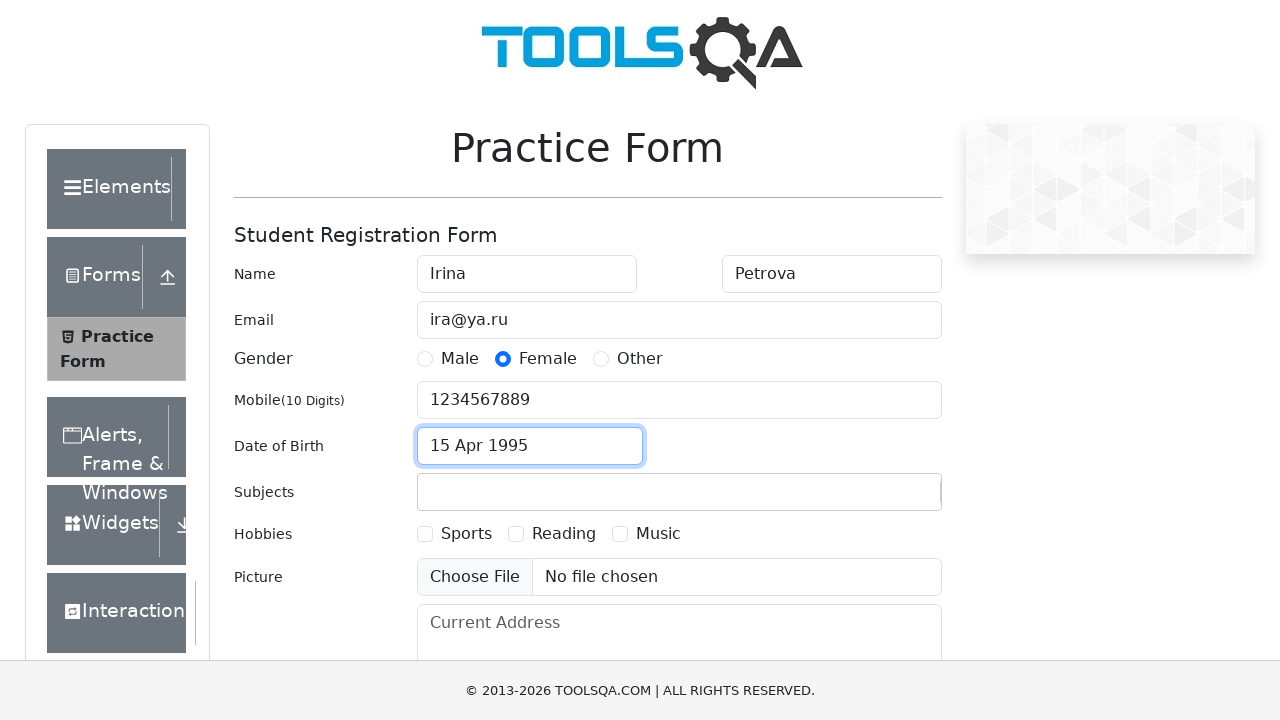

Filled subjects input with 'Economics' on #subjectsInput
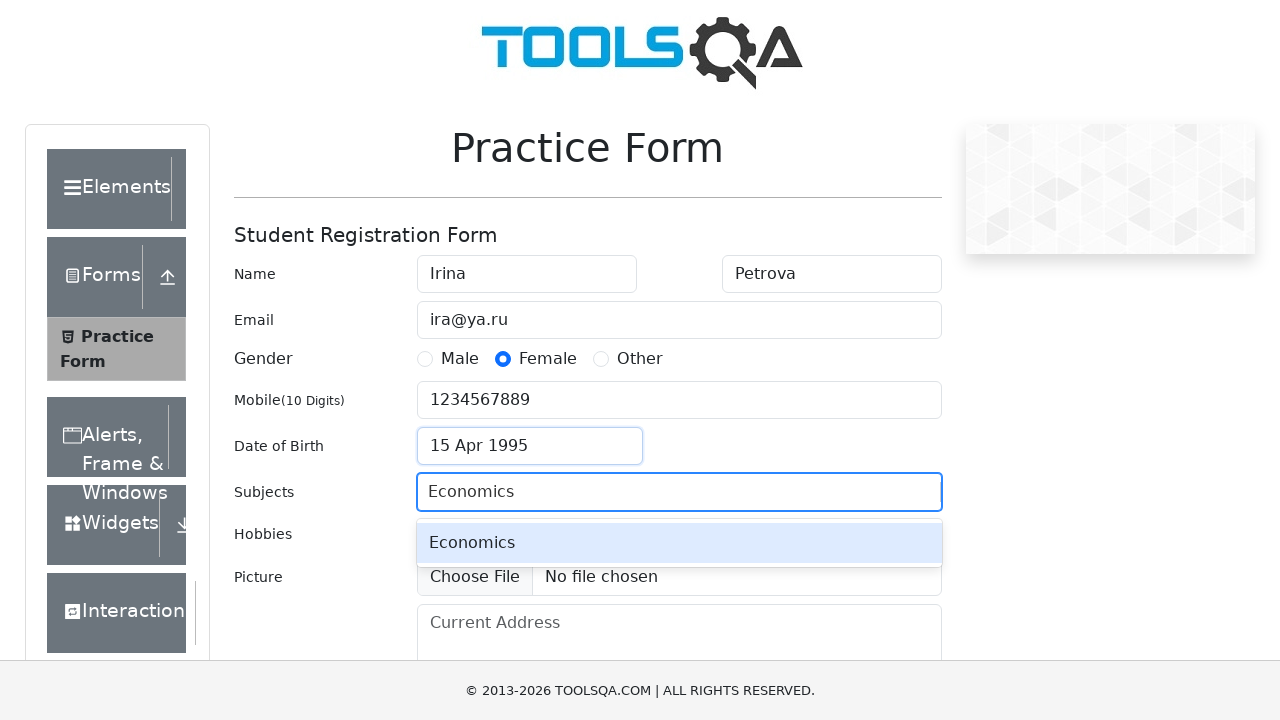

Pressed Enter to confirm subject selection
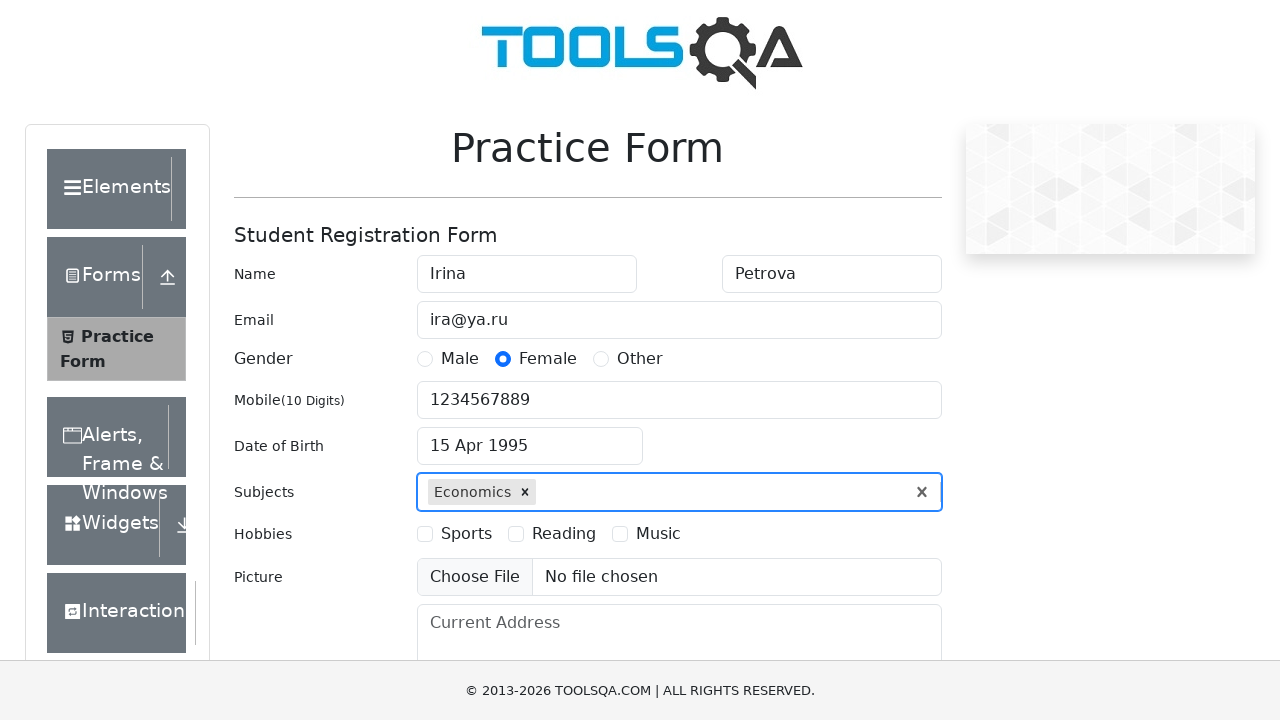

Selected Music hobby checkbox at (658, 534) on label[for='hobbies-checkbox-3']
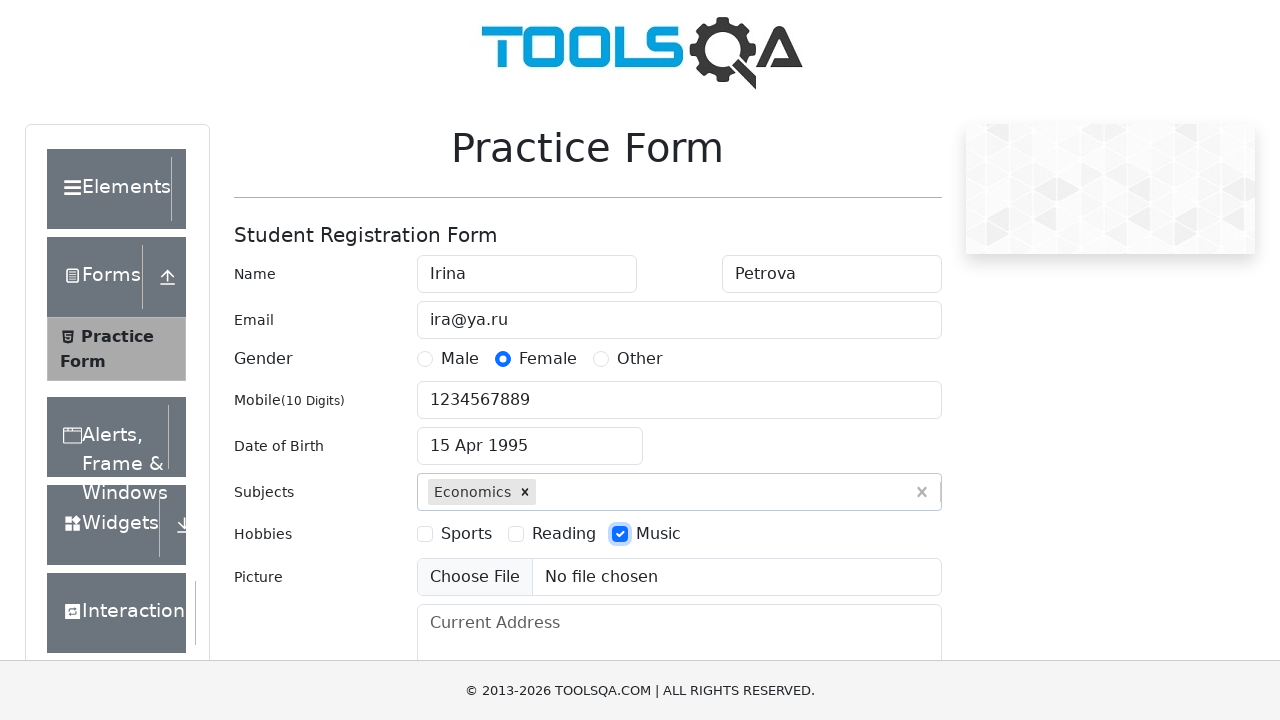

Filled current address field with 'Sochi' on #currentAddress
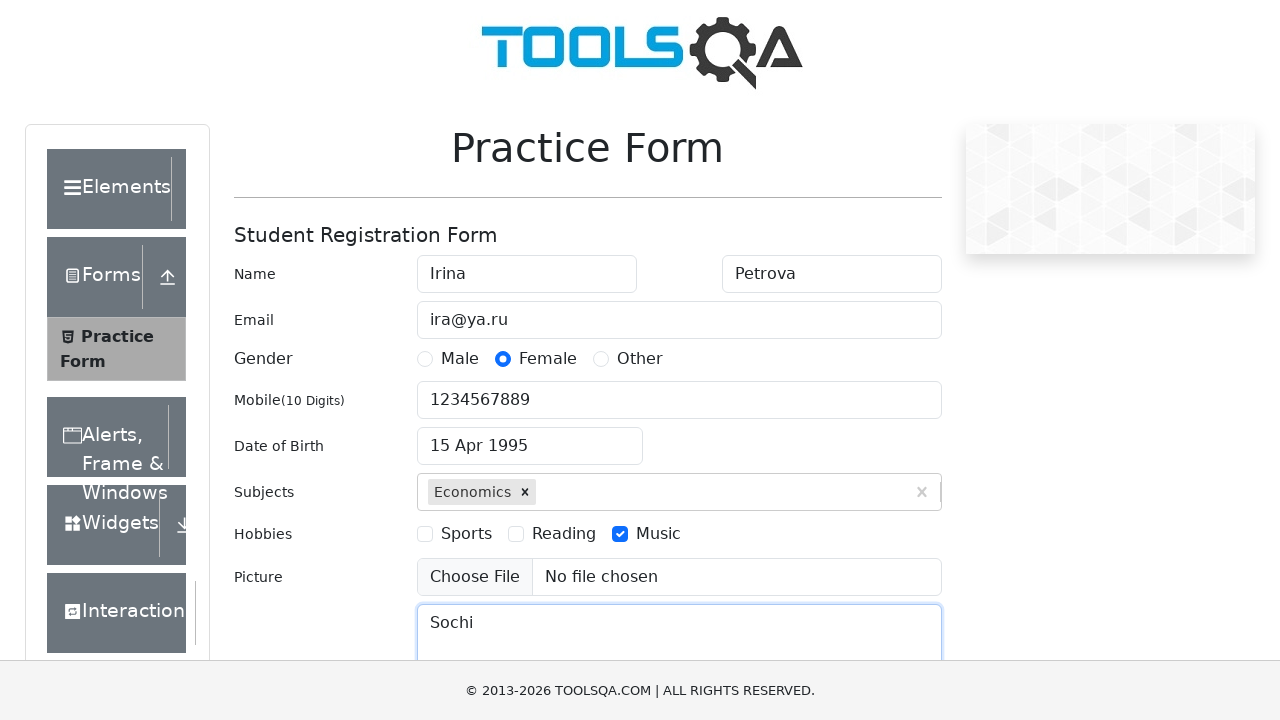

Clicked state dropdown to open options at (527, 437) on #state
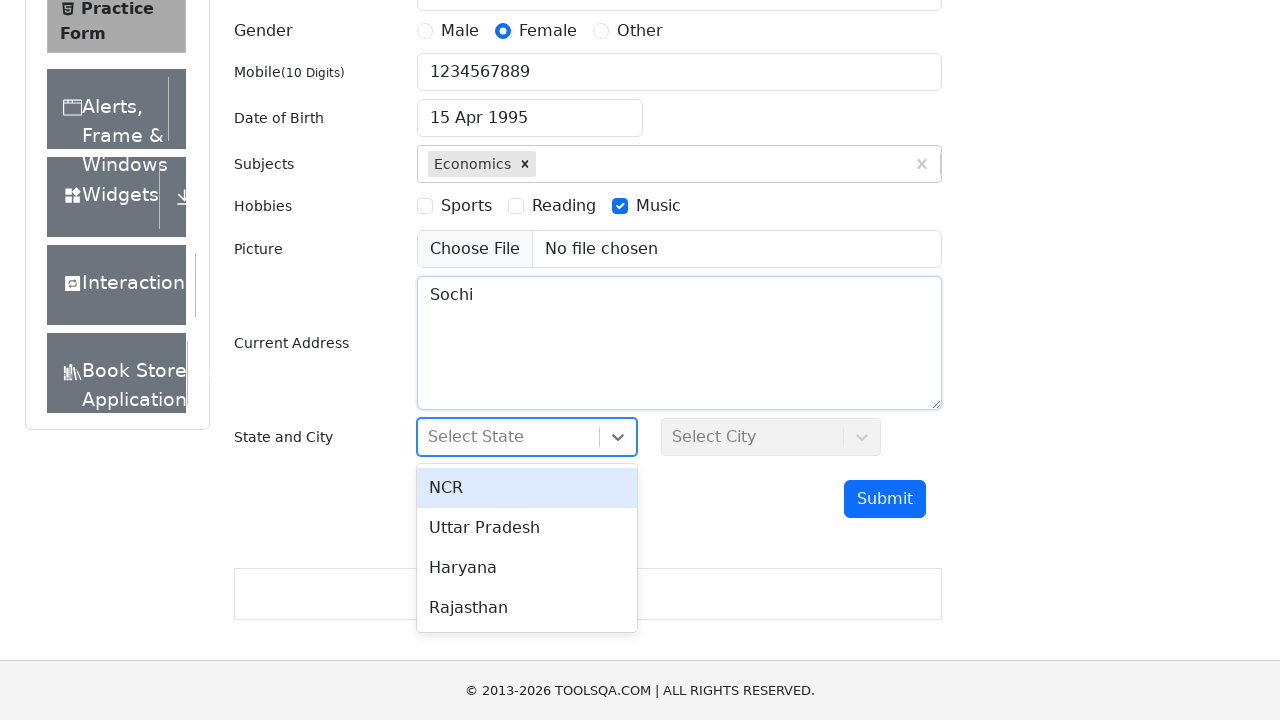

Selected Haryana from state dropdown at (527, 568) on #react-select-3-option-2
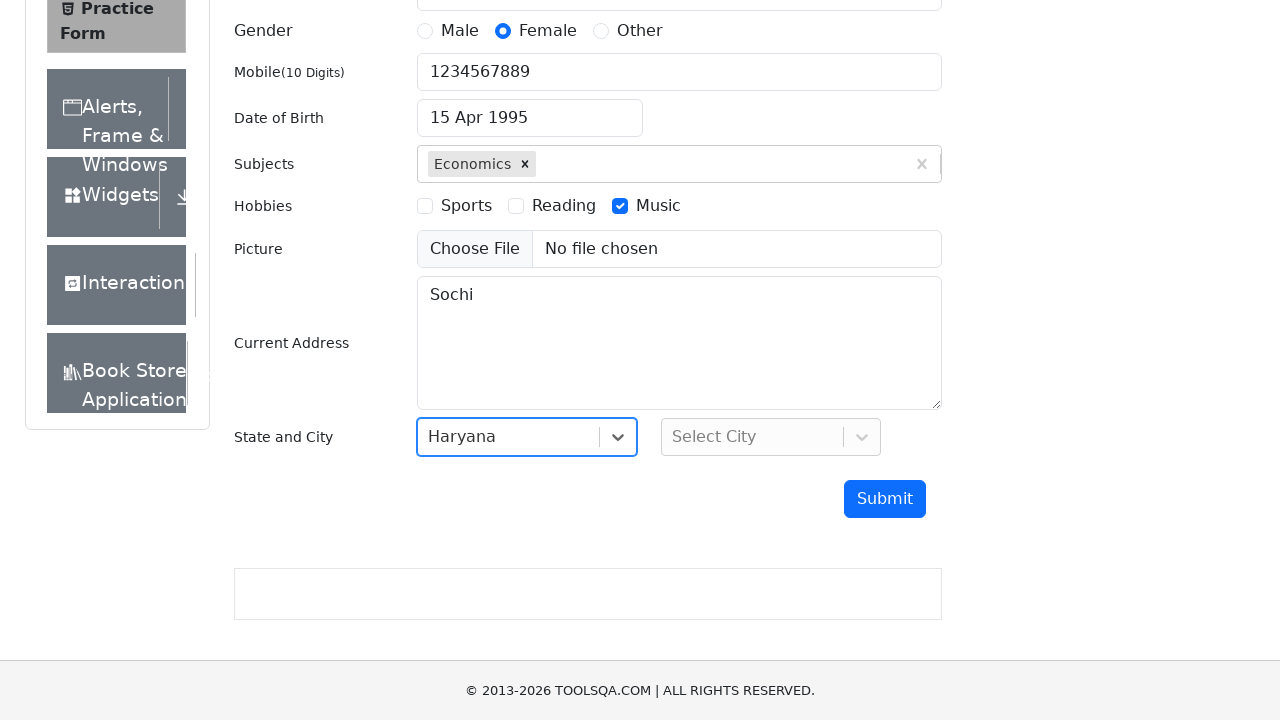

Clicked city dropdown to open options at (771, 437) on #city
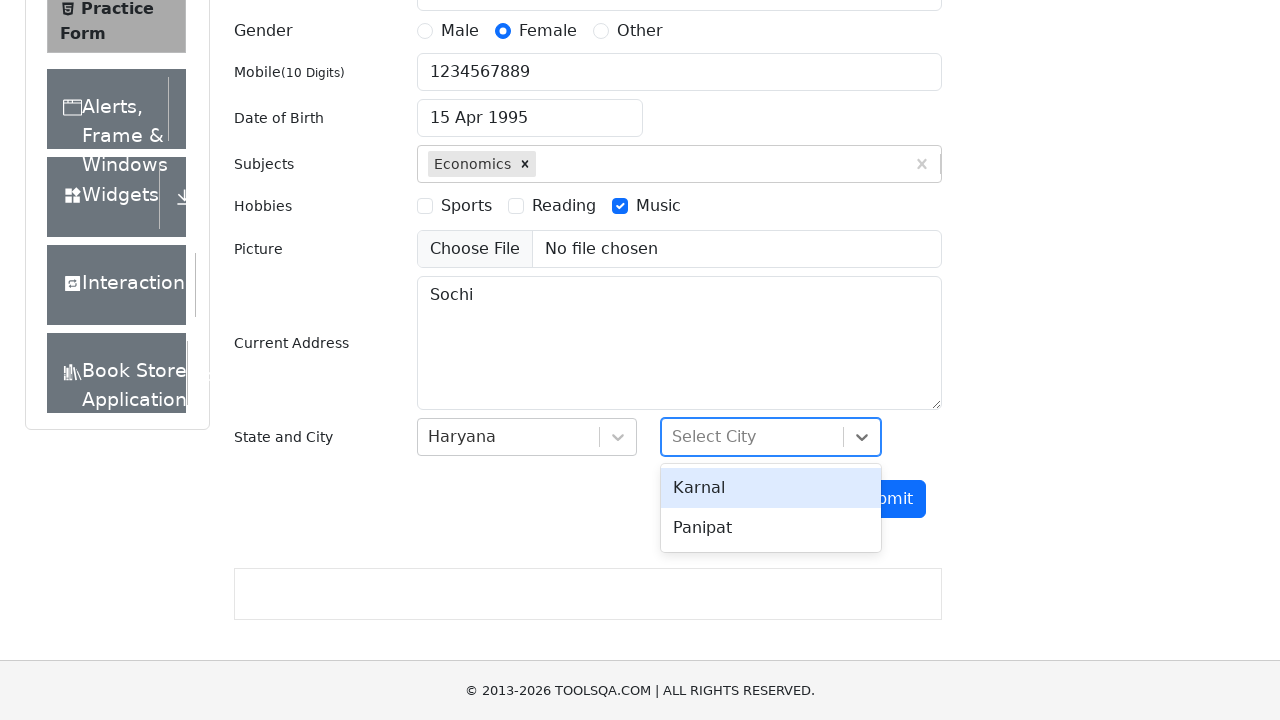

Selected Karnal from city dropdown at (771, 488) on #react-select-4-option-0
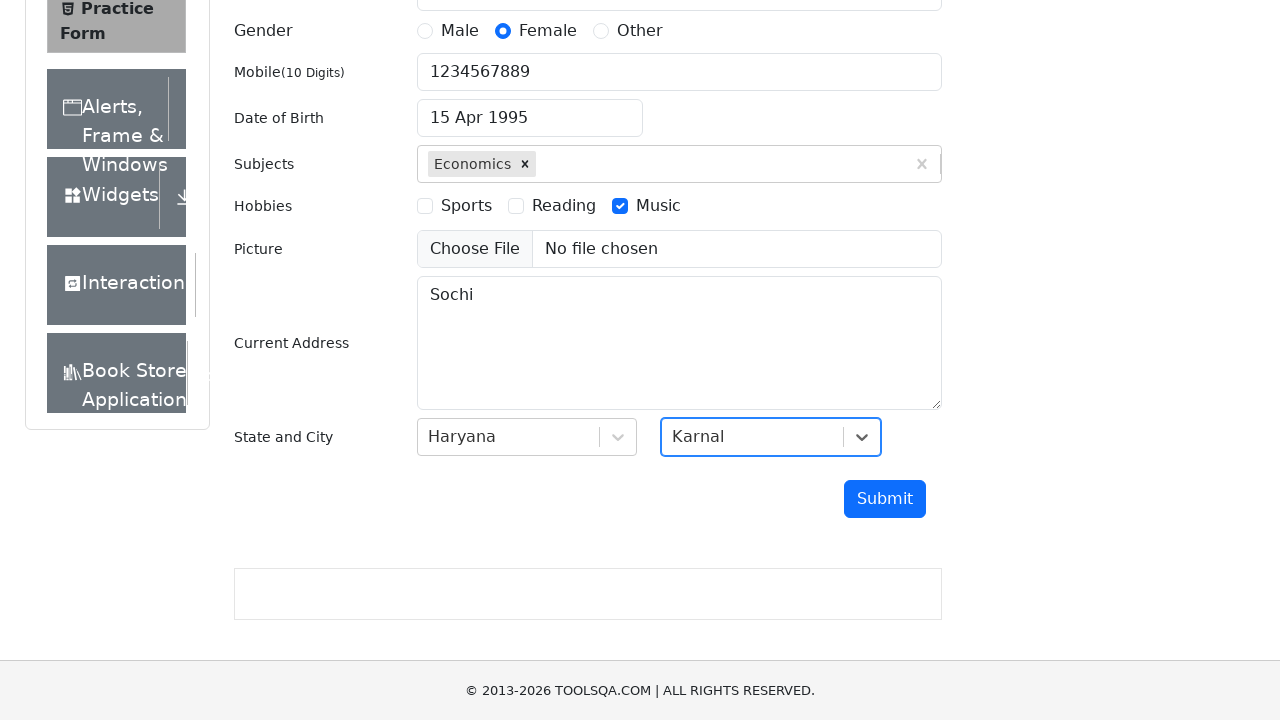

Clicked submit button to submit the form at (885, 499) on #submit
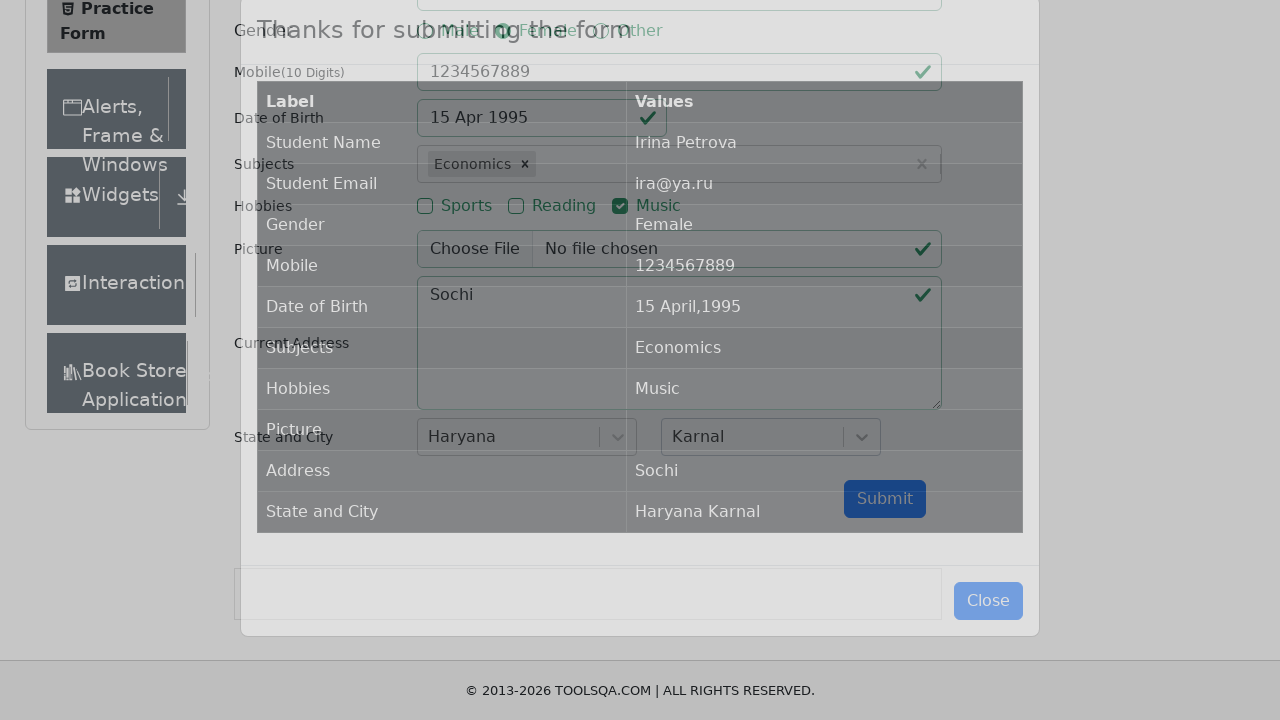

Results modal appeared after form submission
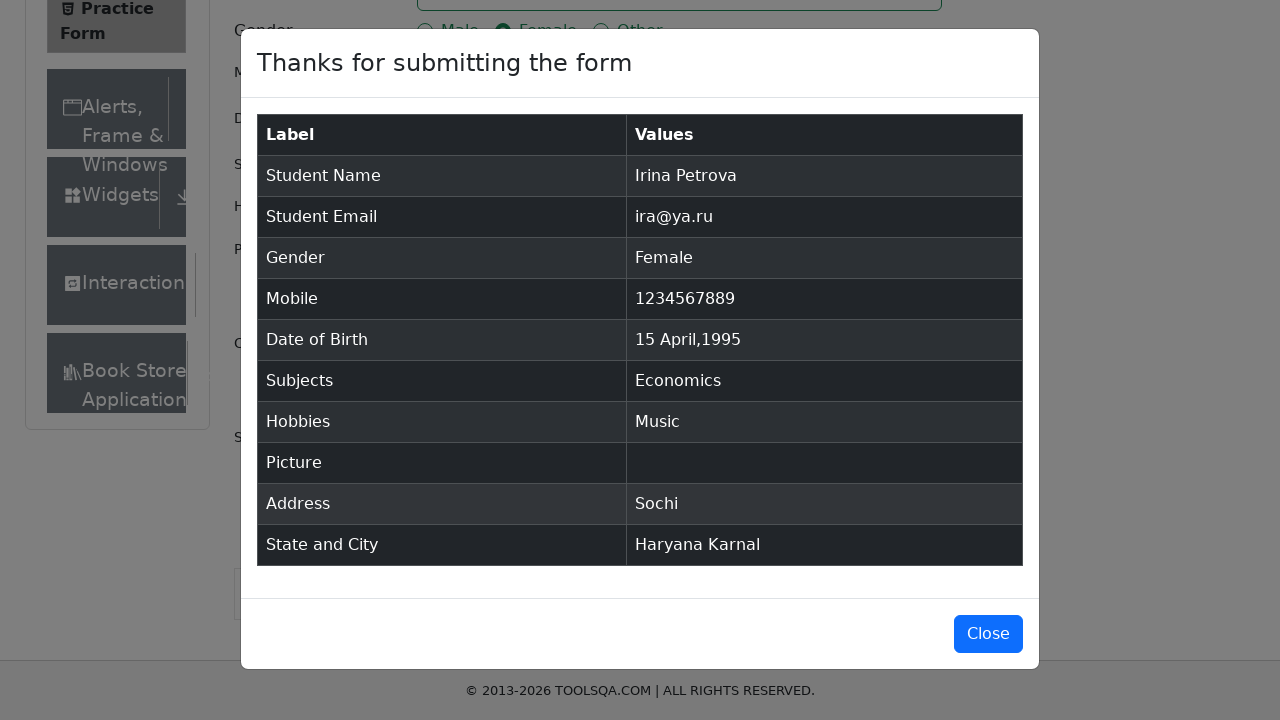

Results table loaded with submitted form data
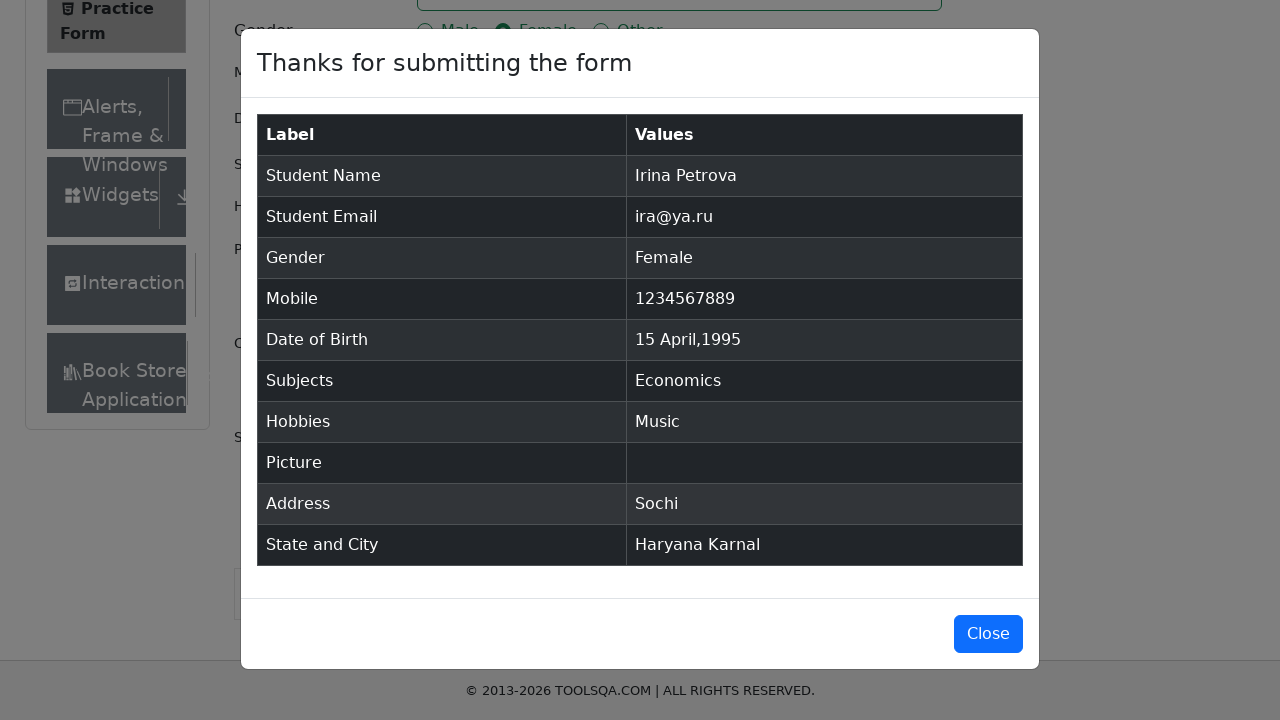

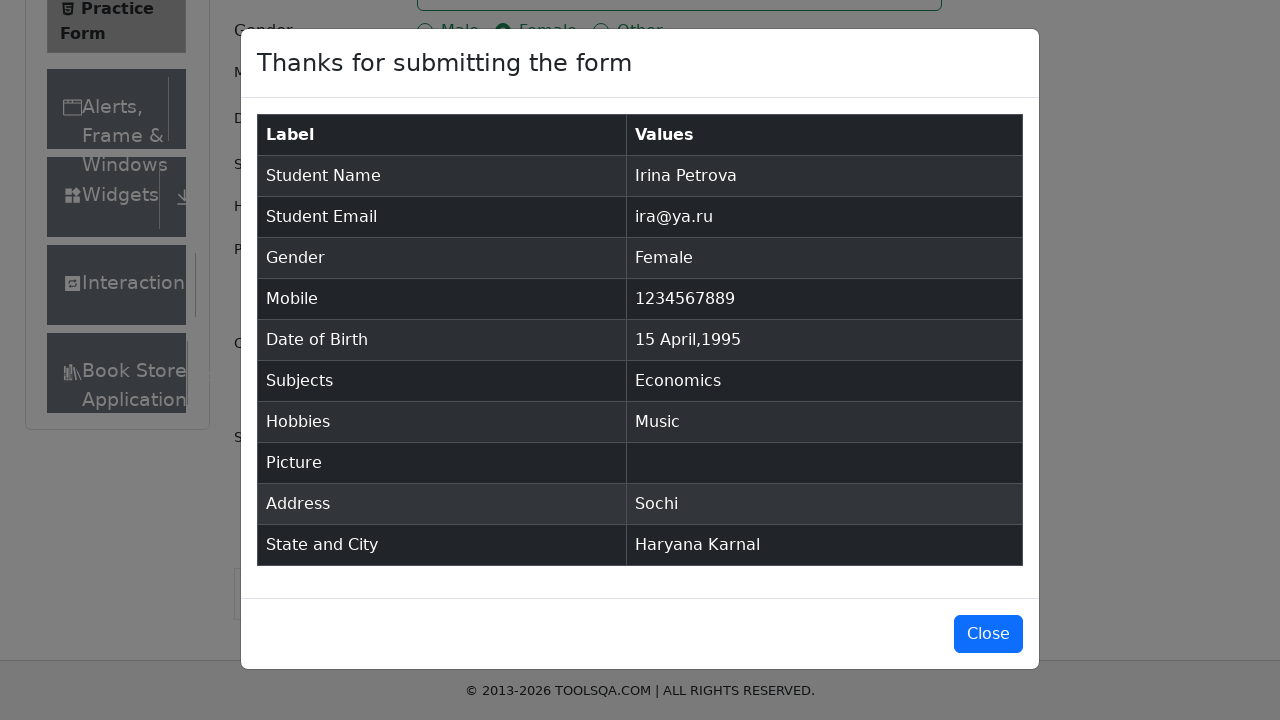